Tests clicking the last menu item (Submit new Language) and verifying the submenu title shows "Submit New Language"

Starting URL: http://www.99-bottles-of-beer.net/

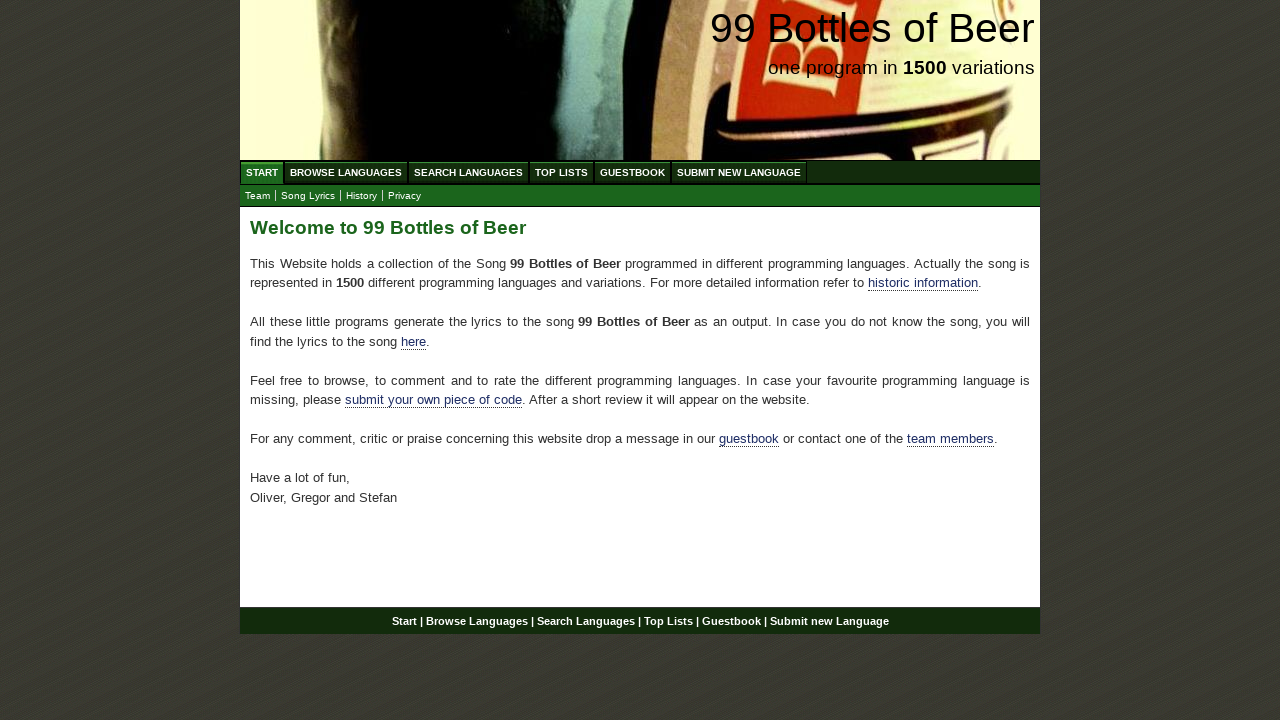

Clicked the last menu item (Submit new Language) at (739, 172) on #menu li:last-child a[href='/submitnewlanguage.html']
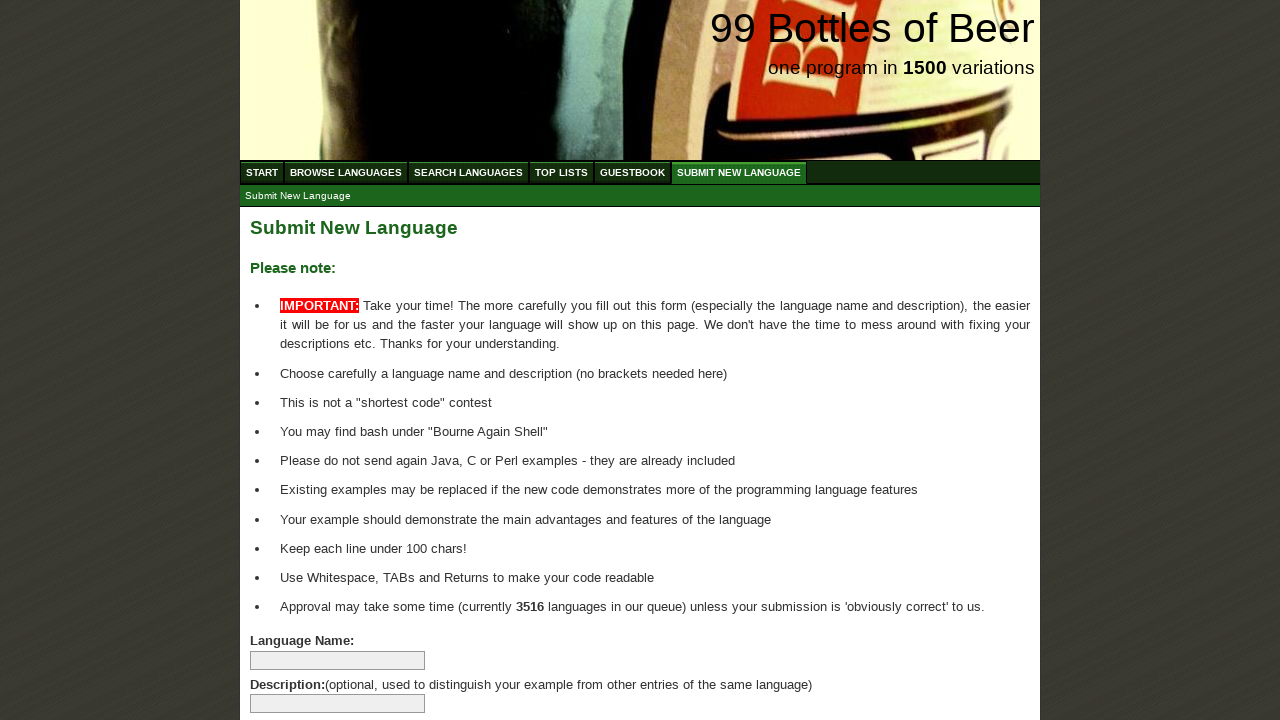

Located the submenu title element
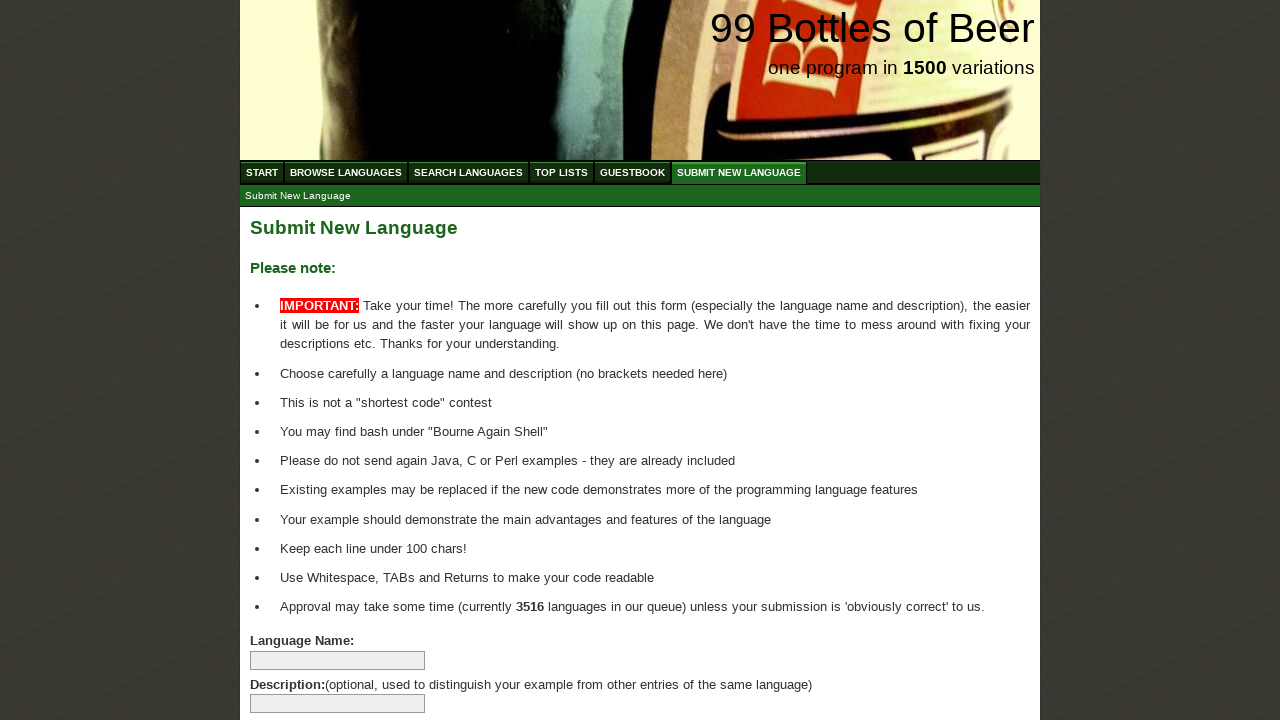

Verified submenu title shows 'Submit New Language'
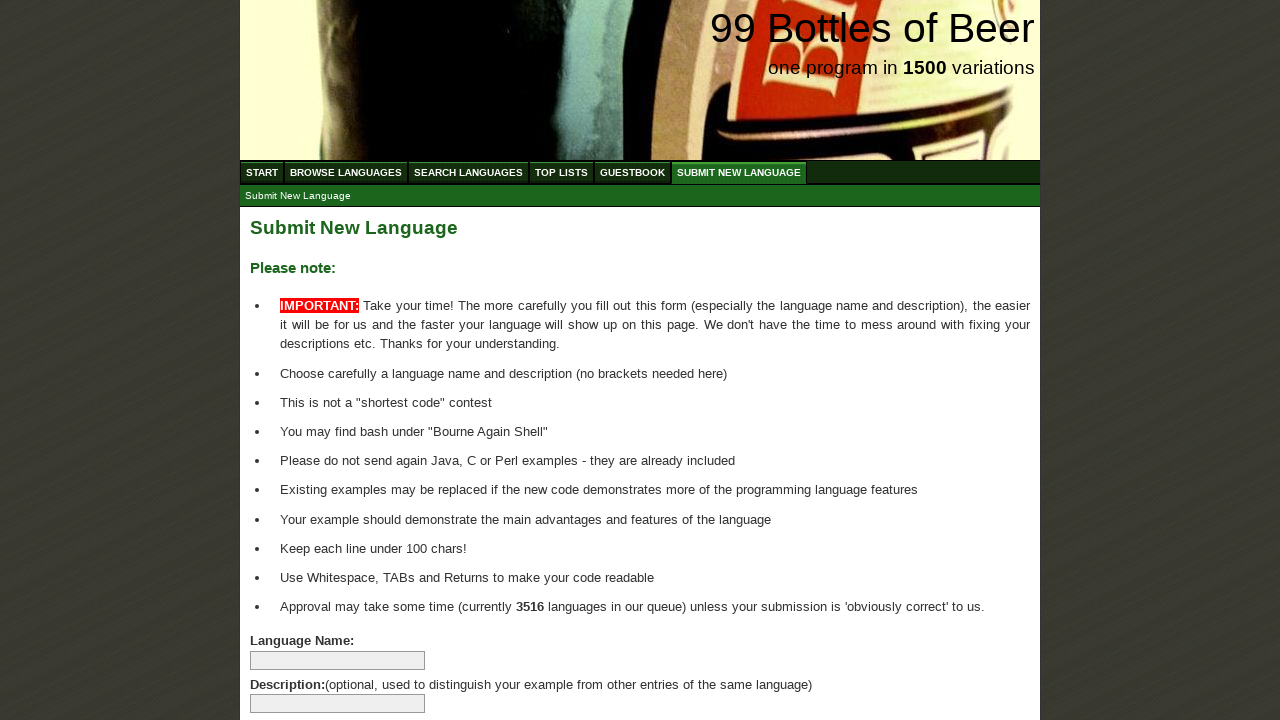

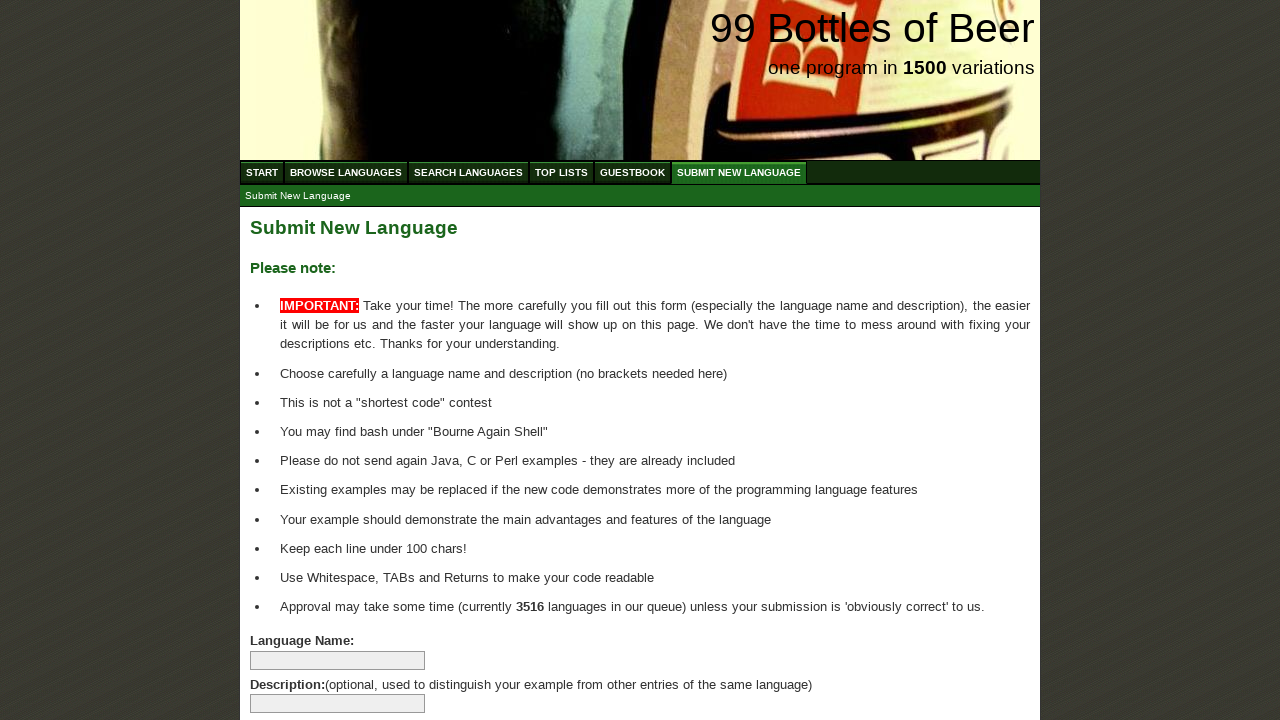